Tests that clicking Clear completed removes completed items from the list

Starting URL: https://demo.playwright.dev/todomvc

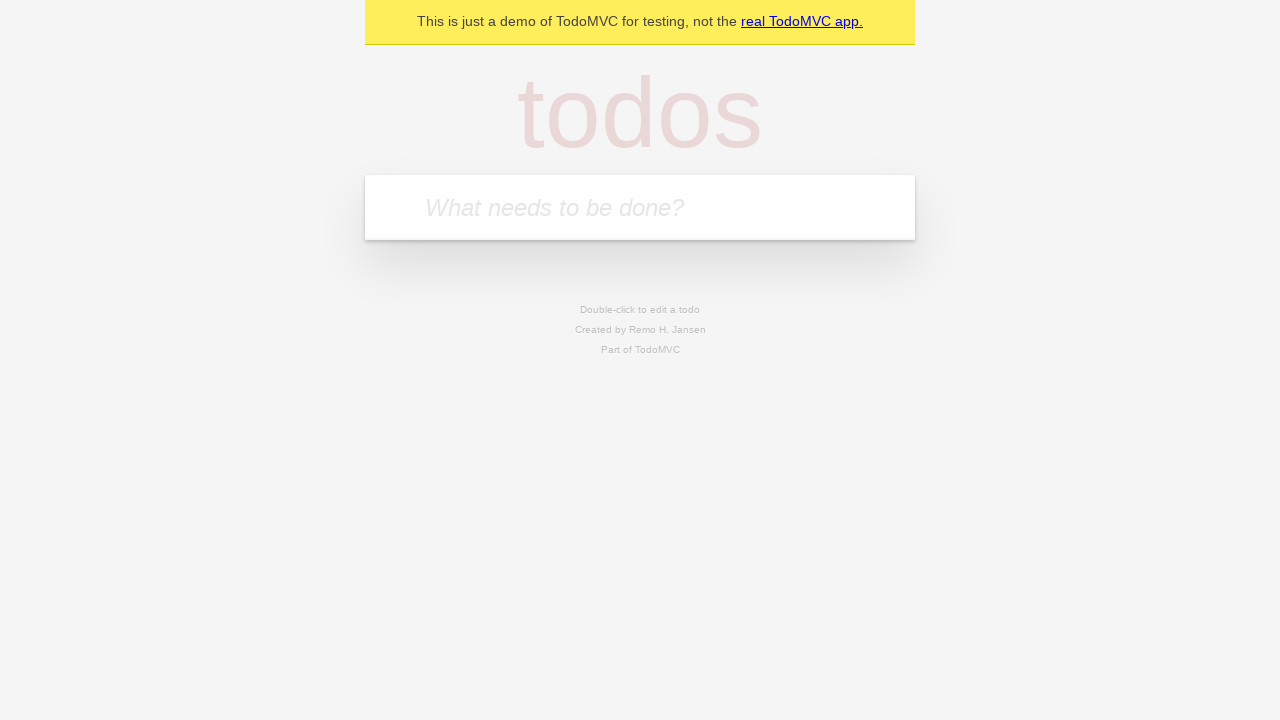

Filled todo input with 'buy some cheese' on internal:attr=[placeholder="What needs to be done?"i]
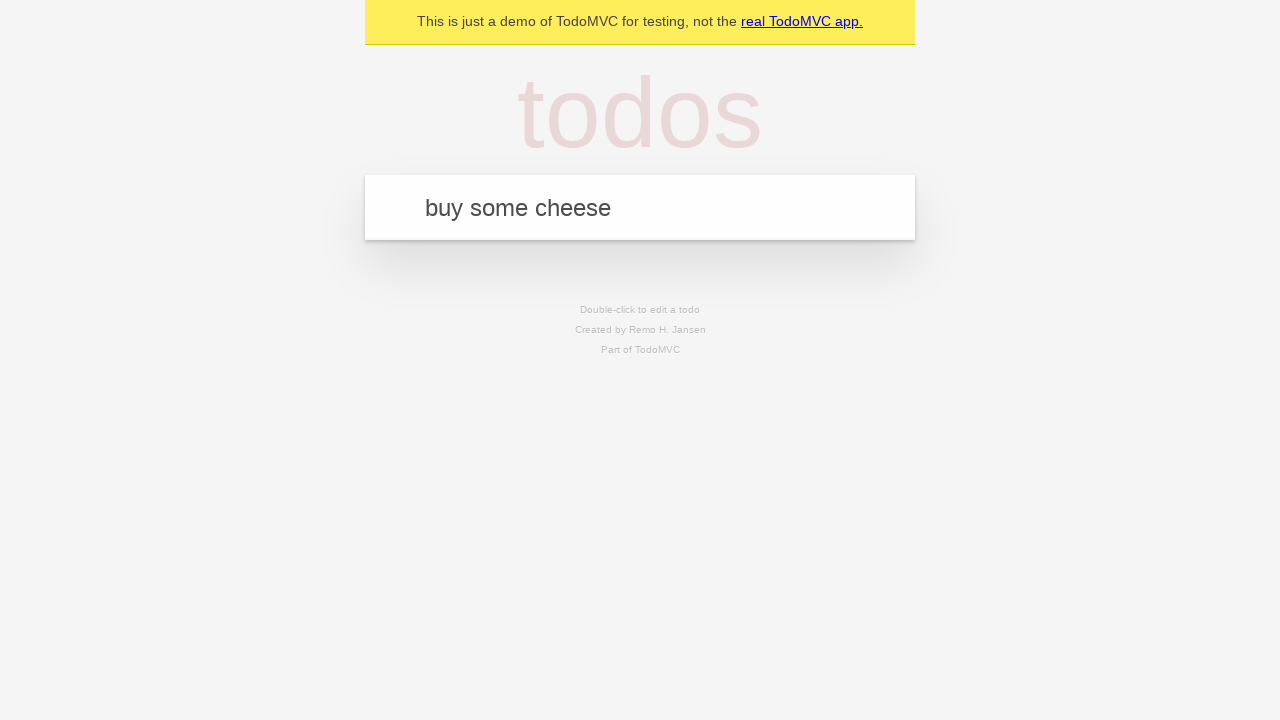

Pressed Enter to add todo 'buy some cheese' on internal:attr=[placeholder="What needs to be done?"i]
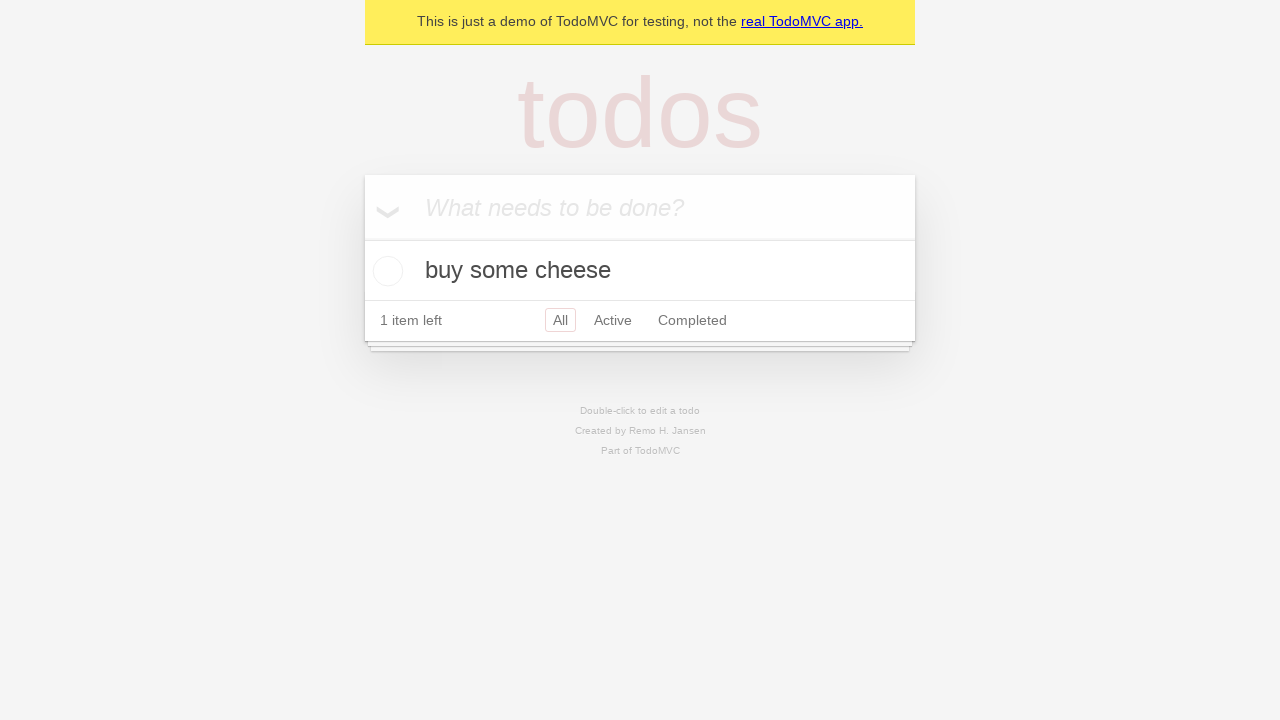

Filled todo input with 'feed the cat' on internal:attr=[placeholder="What needs to be done?"i]
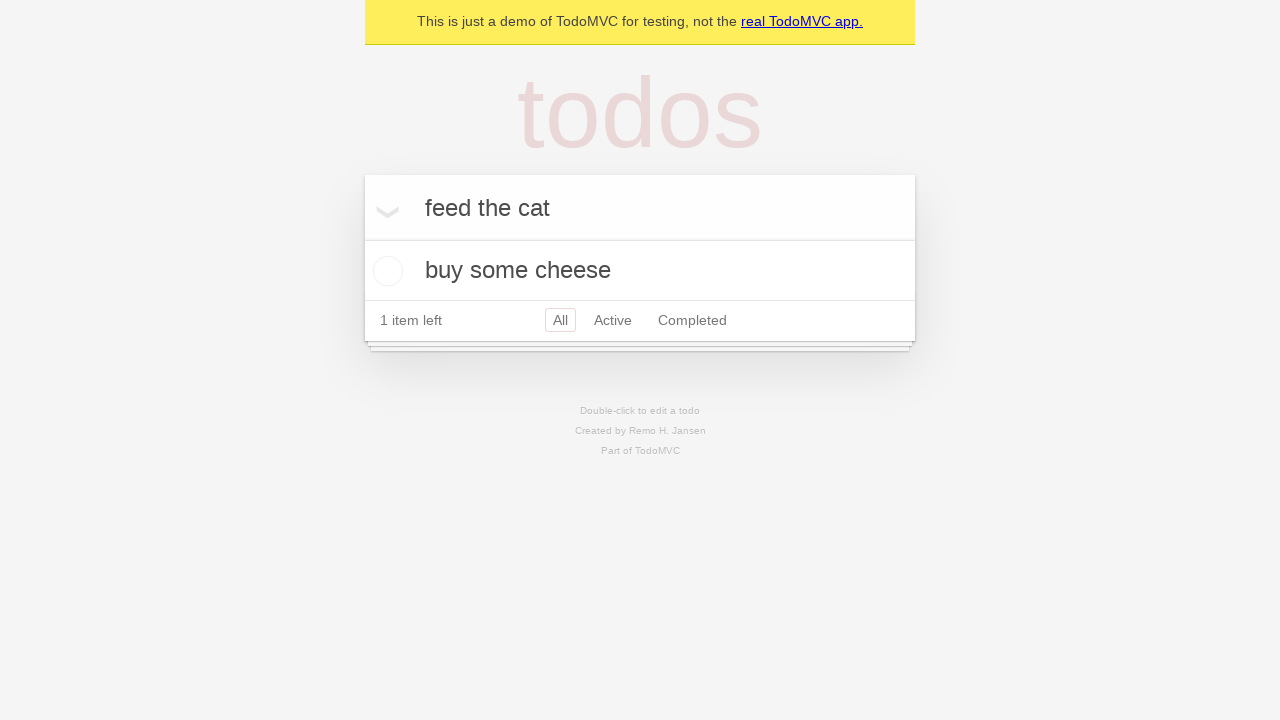

Pressed Enter to add todo 'feed the cat' on internal:attr=[placeholder="What needs to be done?"i]
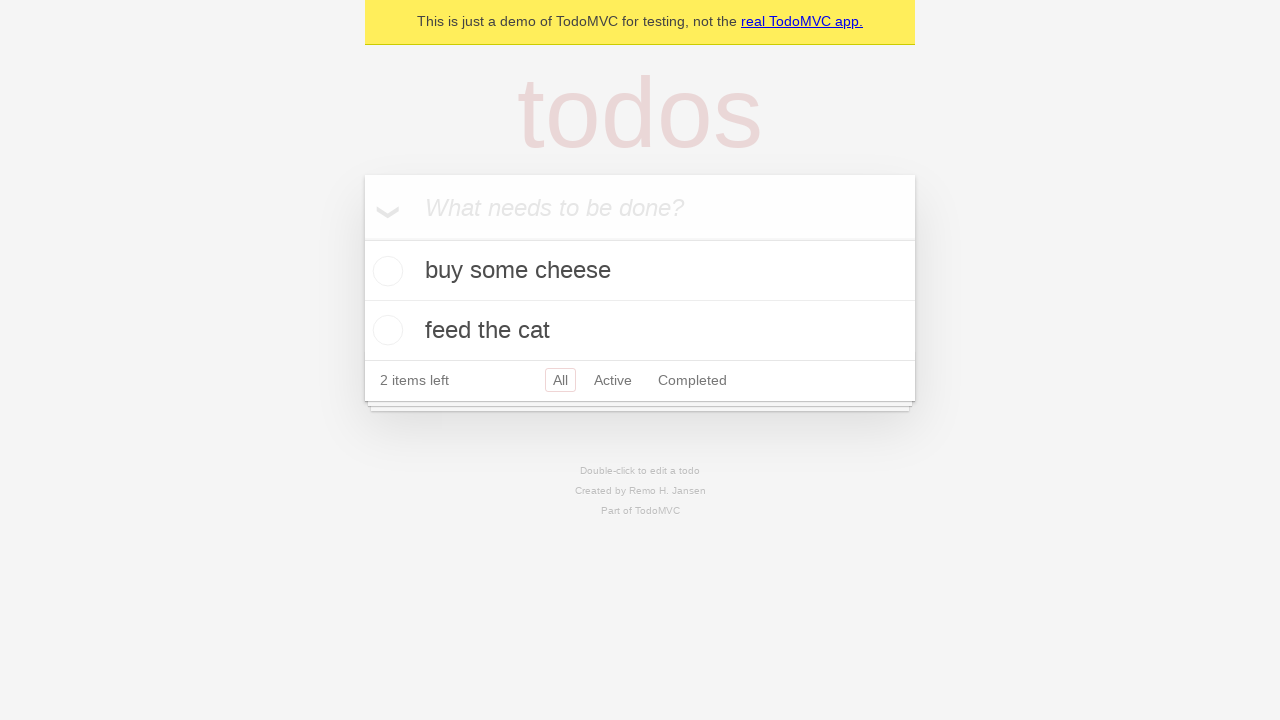

Filled todo input with 'book a doctors appointment' on internal:attr=[placeholder="What needs to be done?"i]
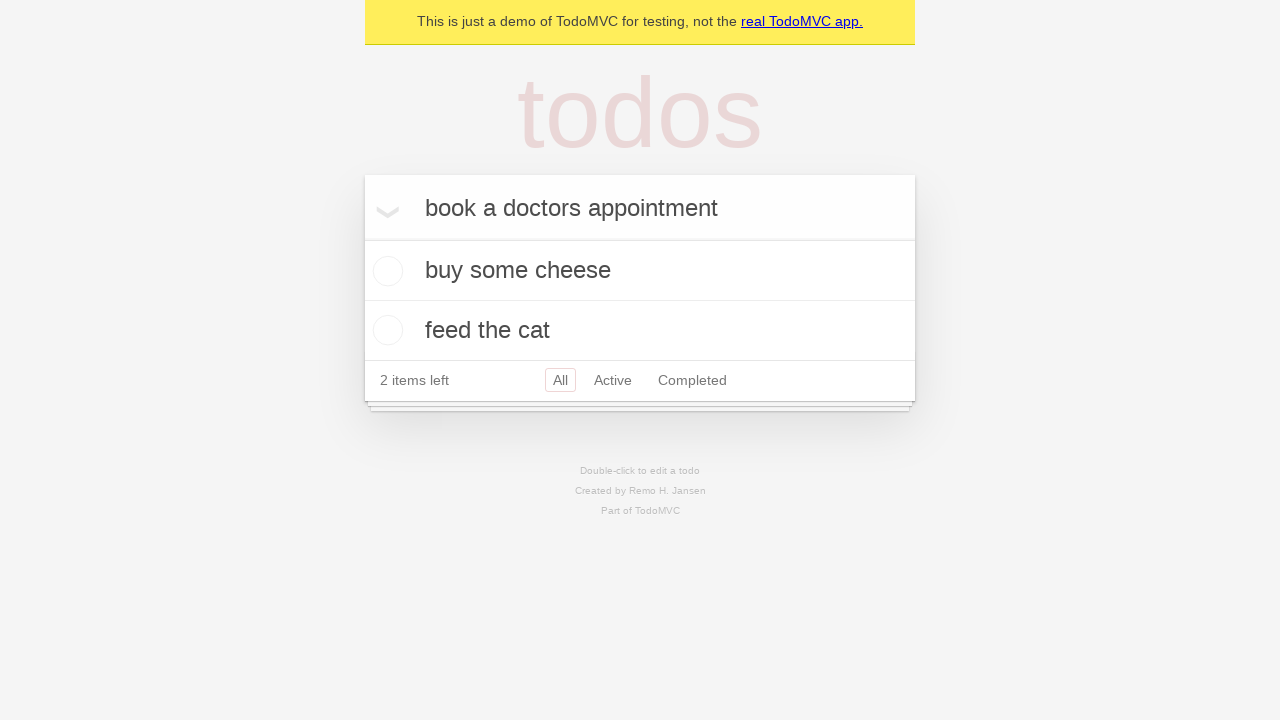

Pressed Enter to add todo 'book a doctors appointment' on internal:attr=[placeholder="What needs to be done?"i]
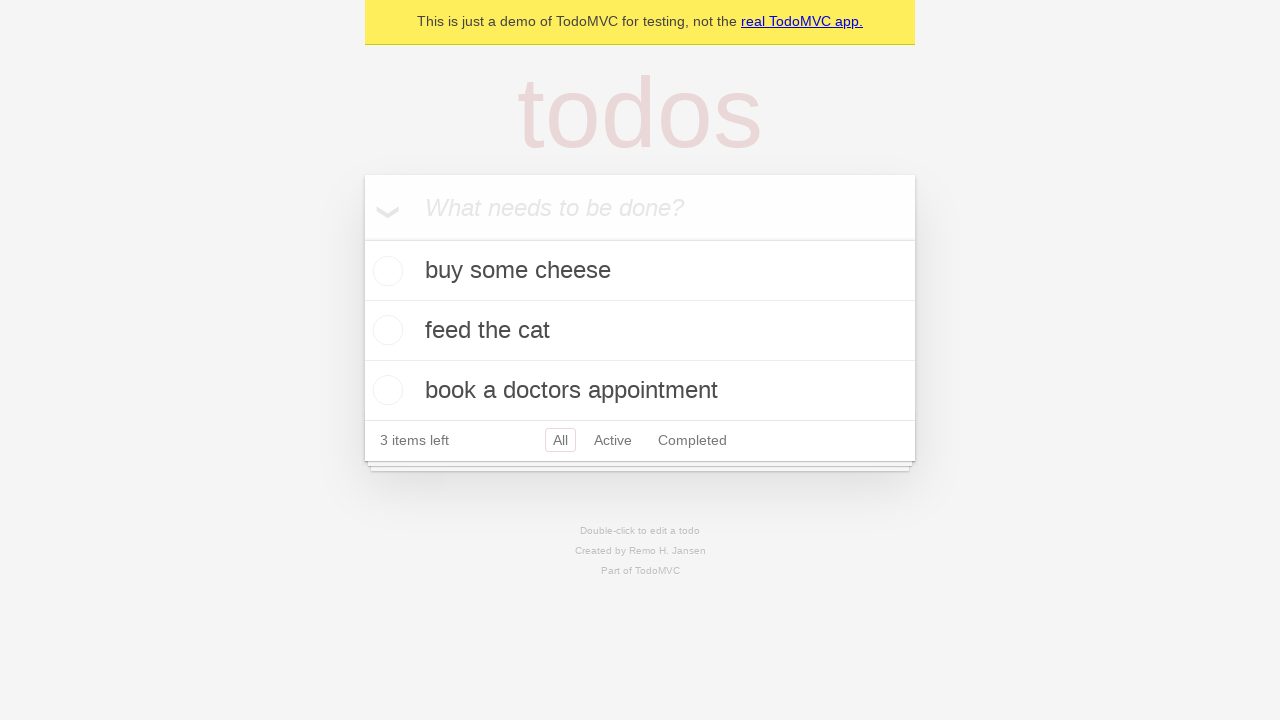

Waited for all 3 todos to be displayed
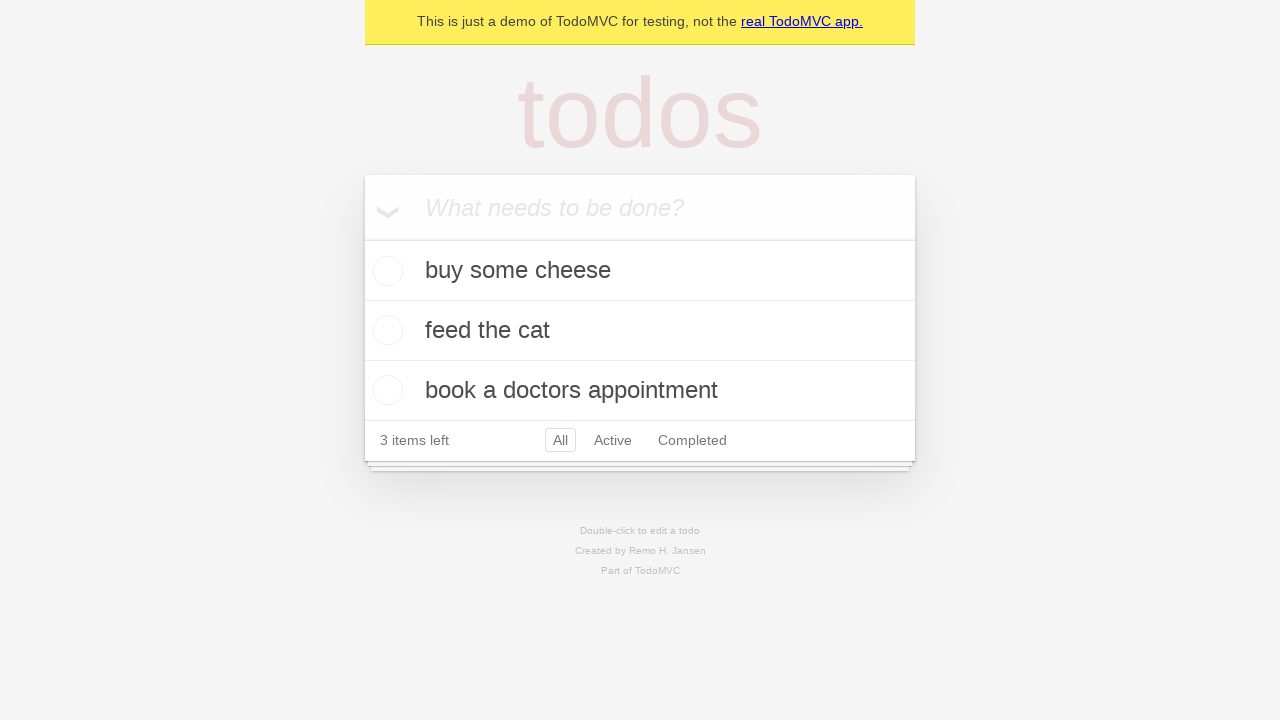

Checked the second todo item as completed at (385, 330) on internal:testid=[data-testid="todo-item"s] >> nth=1 >> internal:role=checkbox
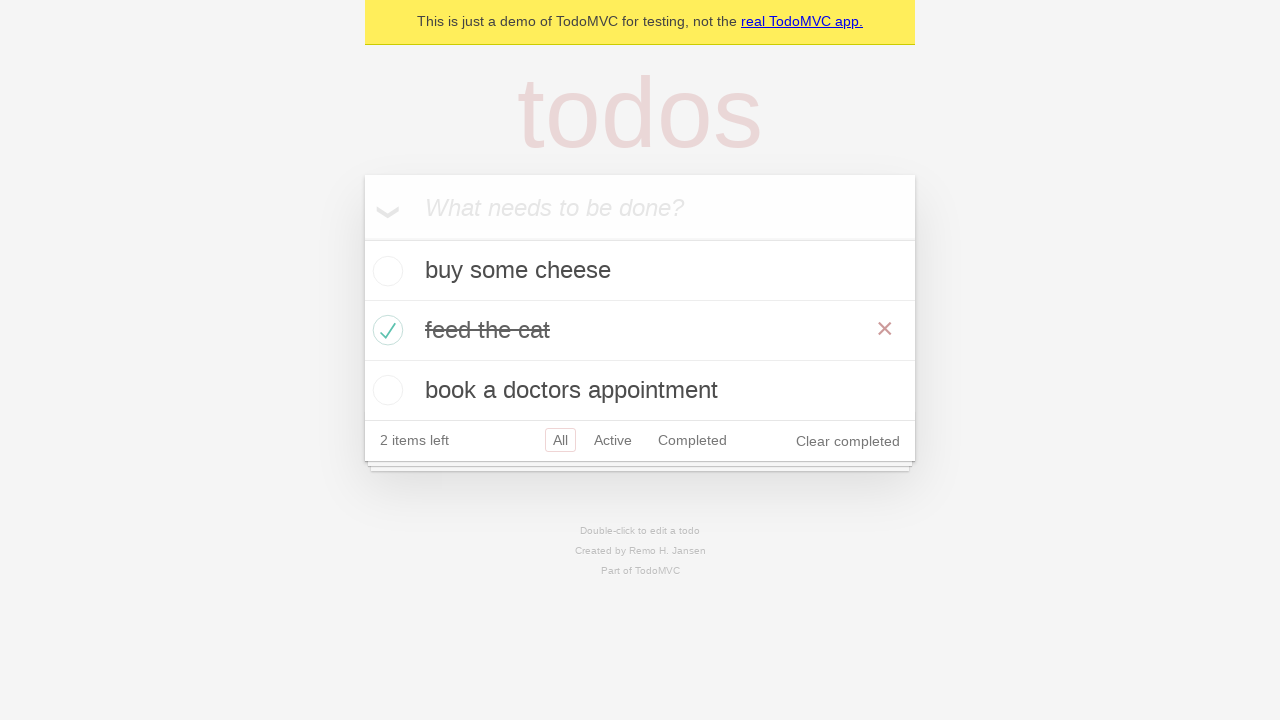

Clicked 'Clear completed' button to remove completed items at (848, 441) on internal:role=button[name="Clear completed"i]
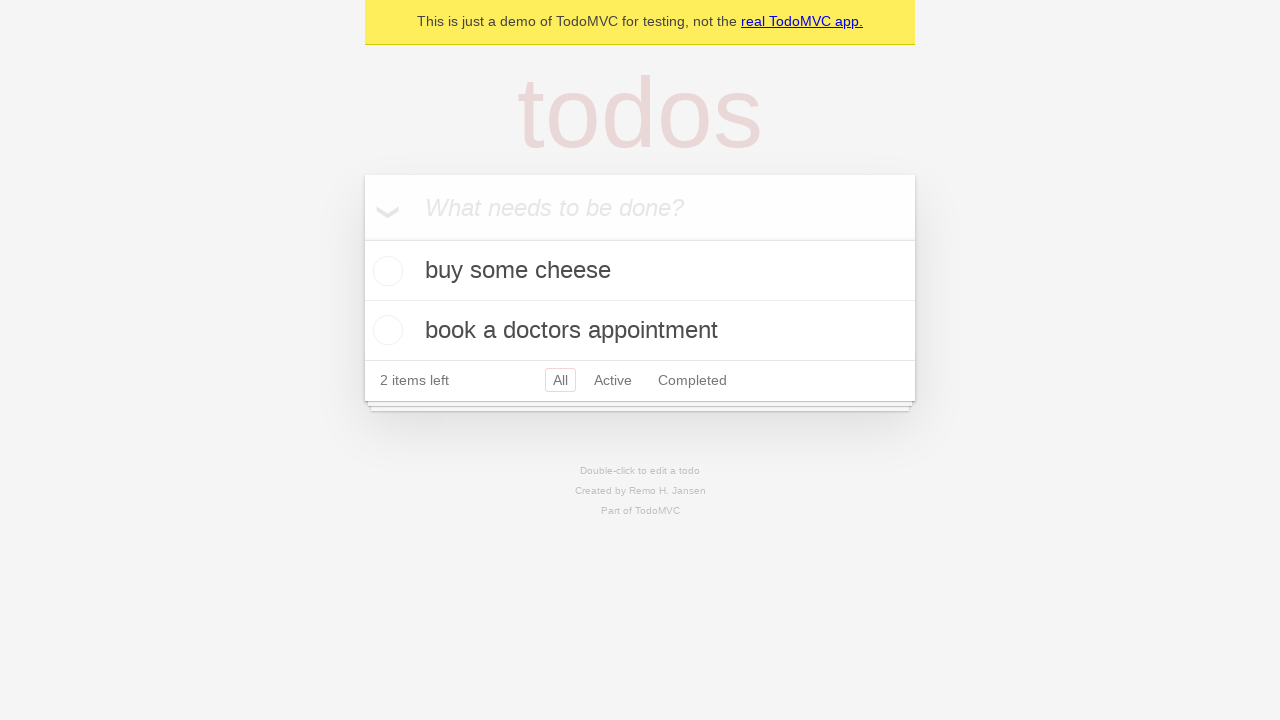

Verified completed item was removed and 2 todos remain
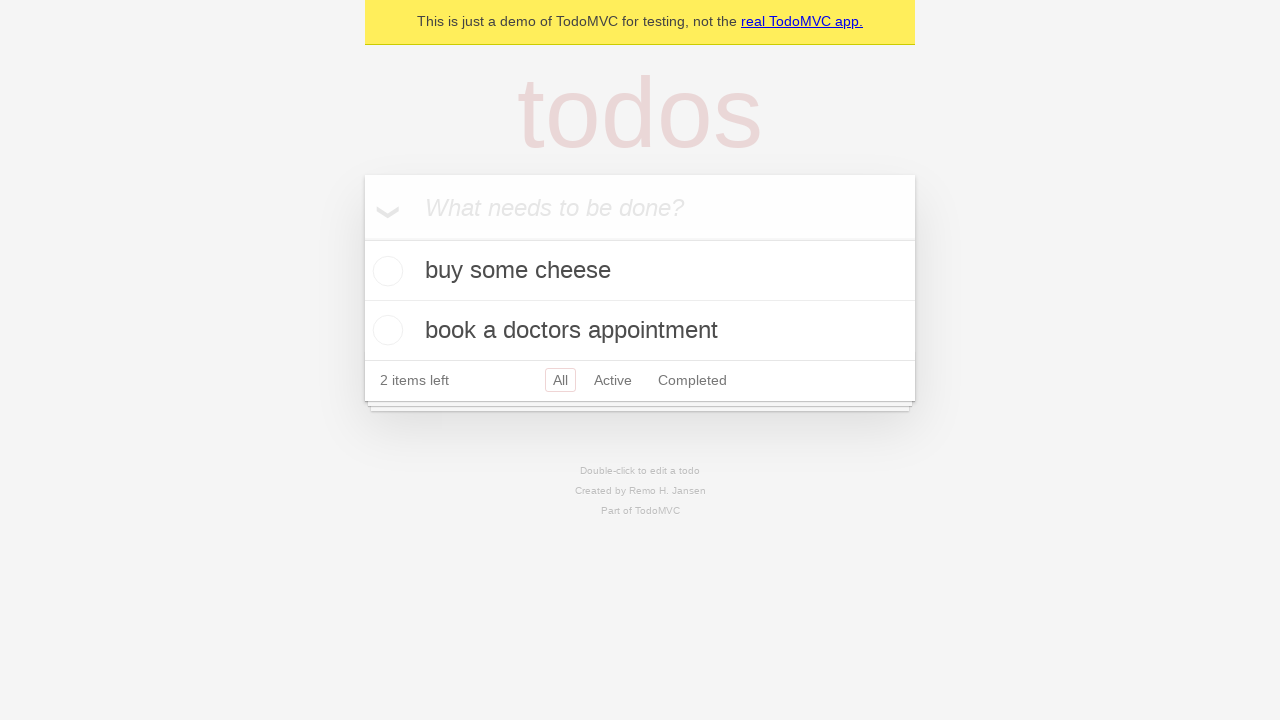

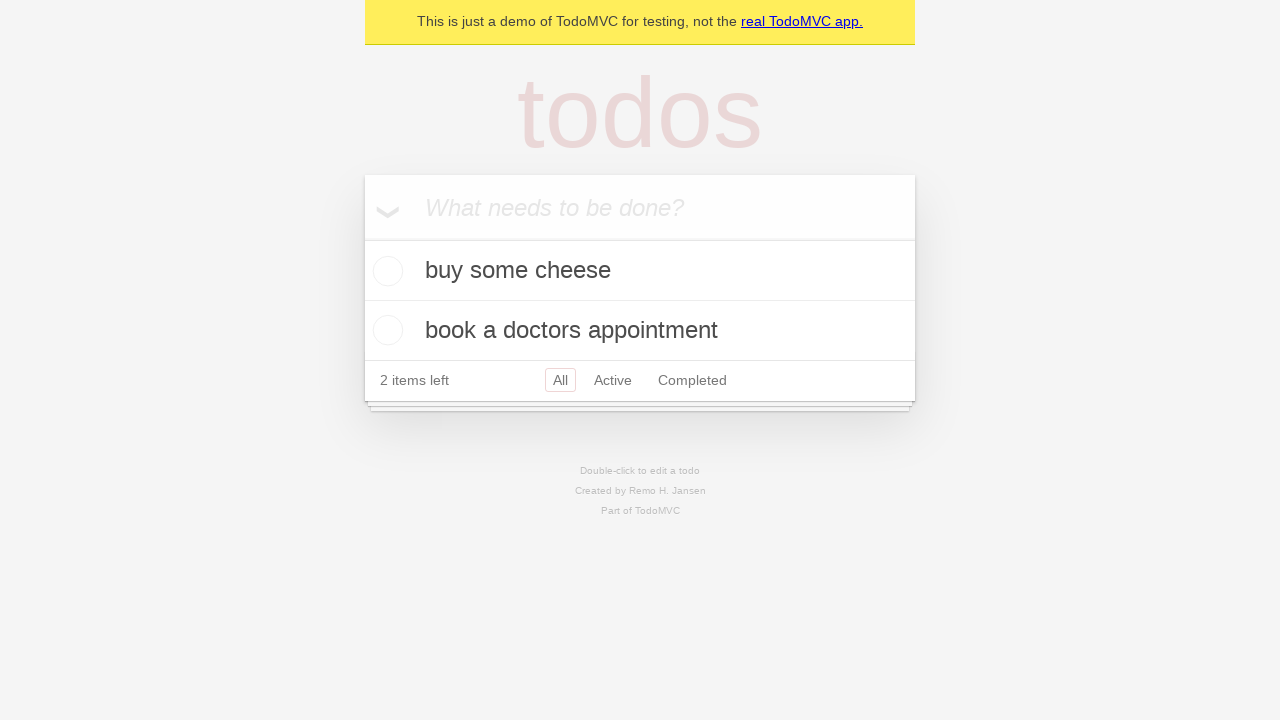